Tests dropdown functionality by selecting options using index, value, and visible text methods, then verifies the dropdown options are displayed correctly.

Starting URL: https://the-internet.herokuapp.com/dropdown

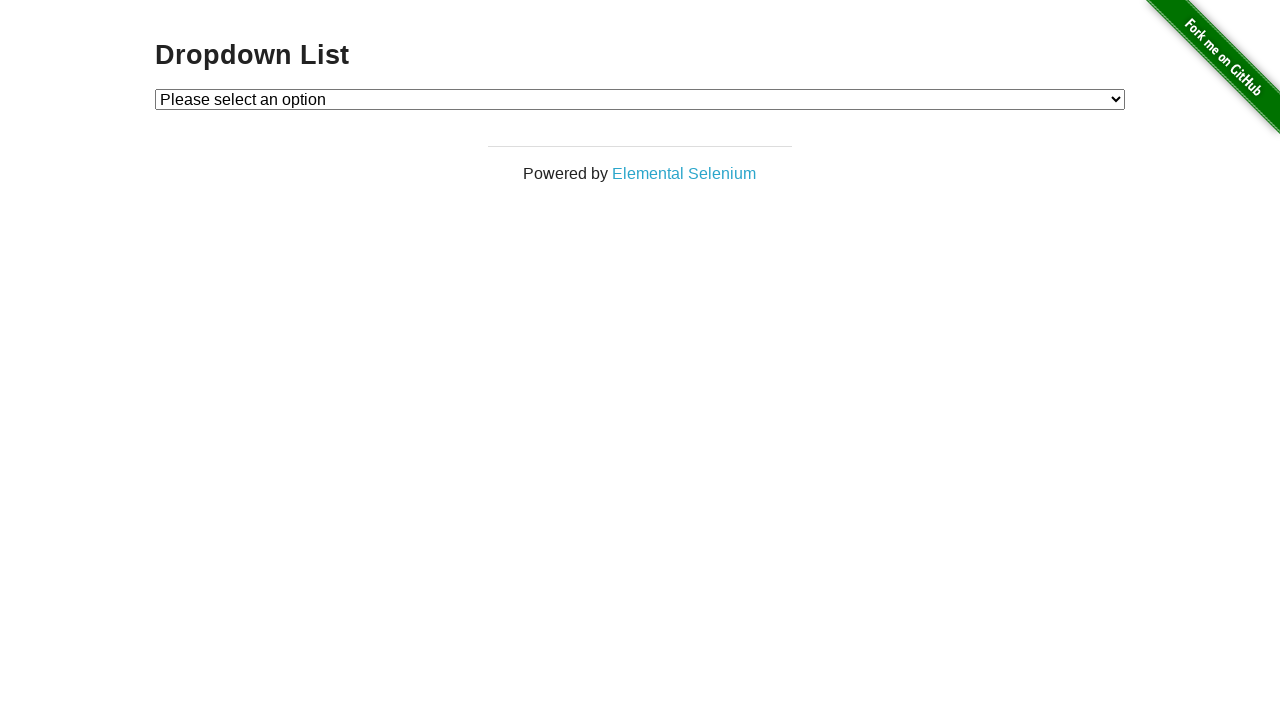

Selected Option 1 by index 1 from dropdown on #dropdown
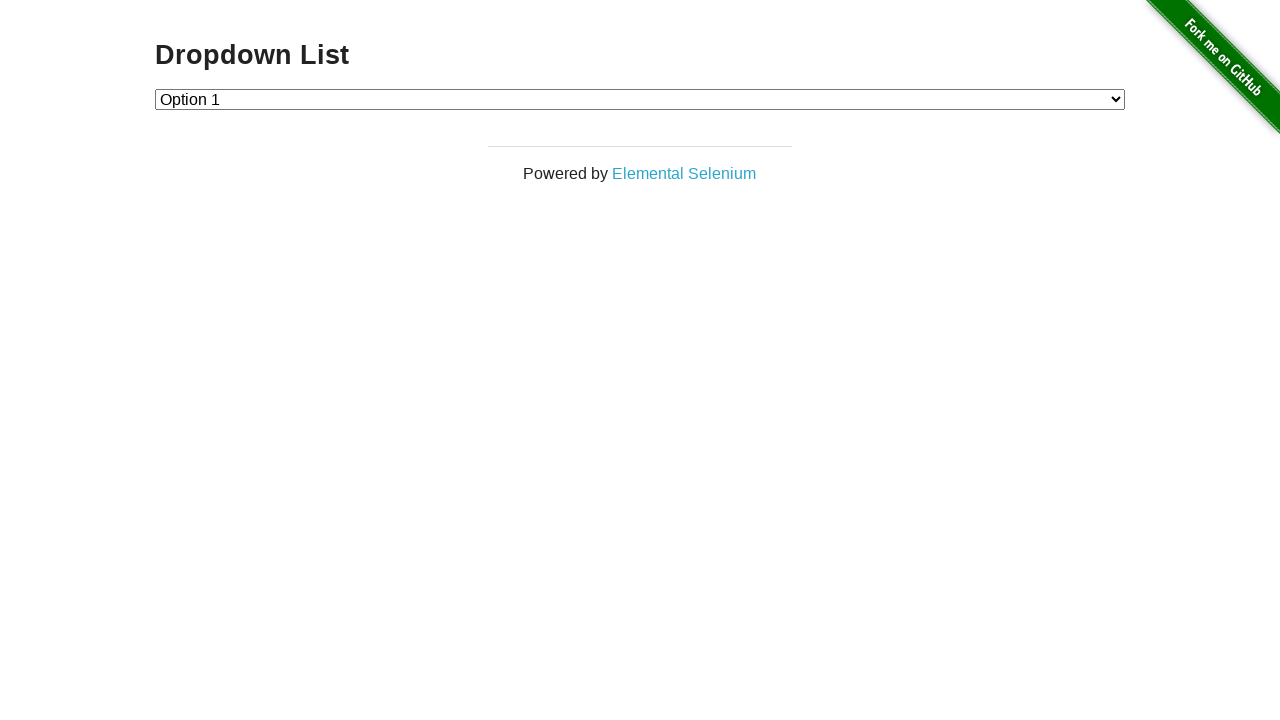

Selected Option 2 by value '2' from dropdown on #dropdown
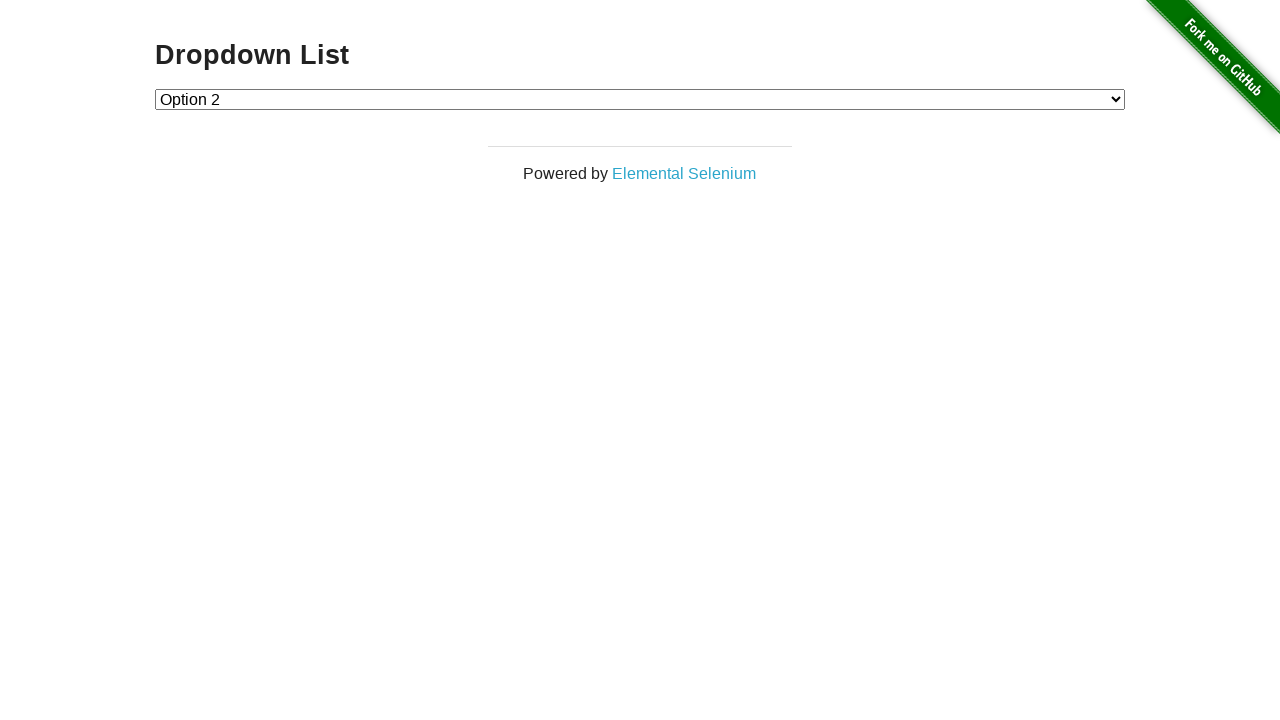

Selected Option 1 by visible text label from dropdown on #dropdown
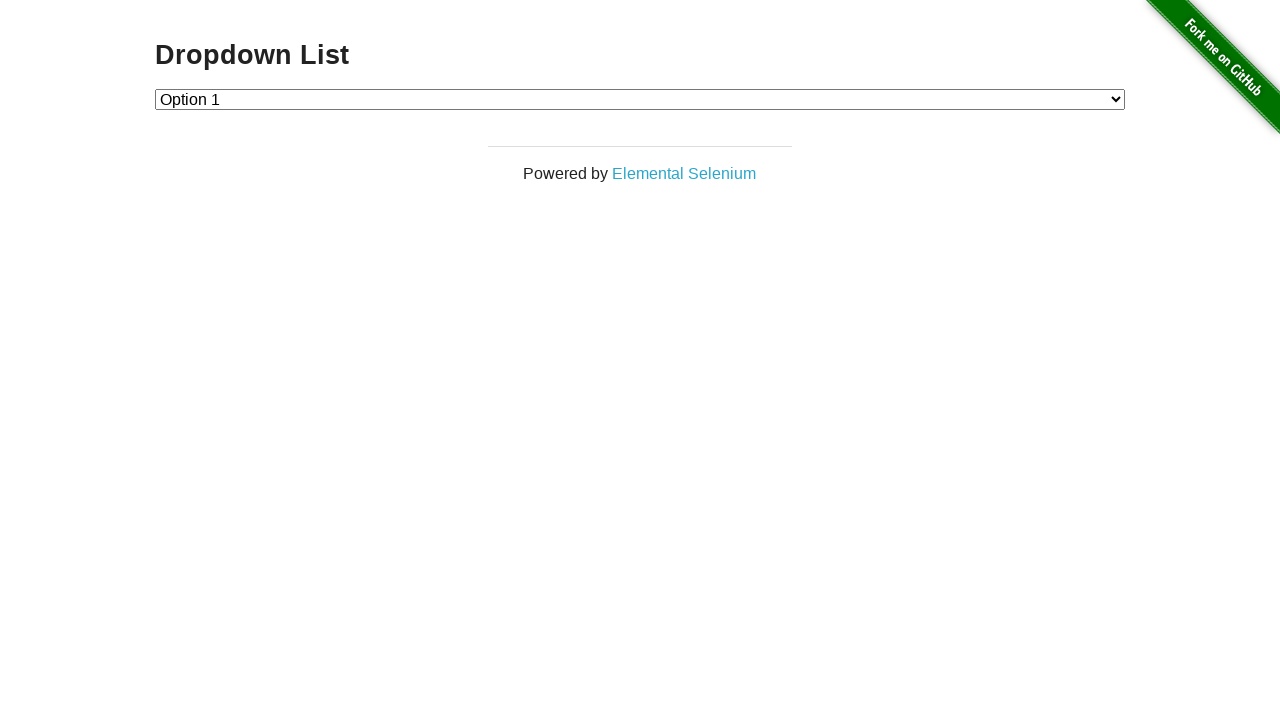

Dropdown selector confirmed to be present on page
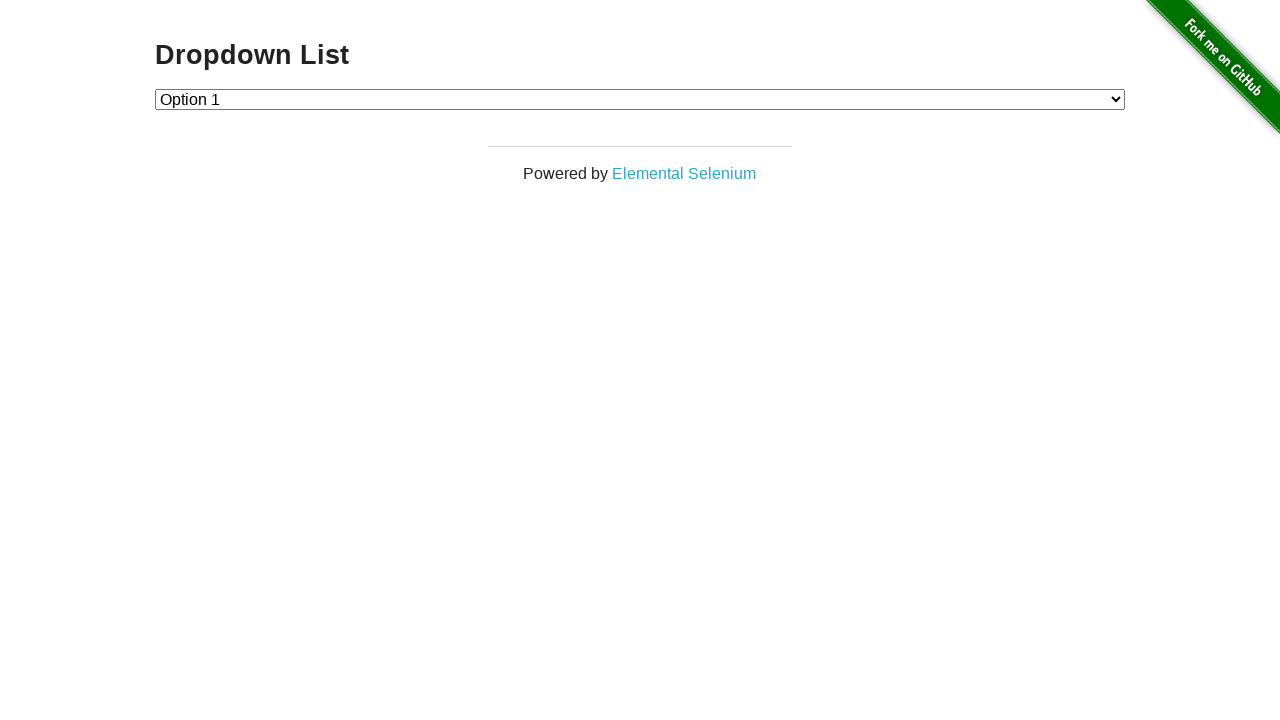

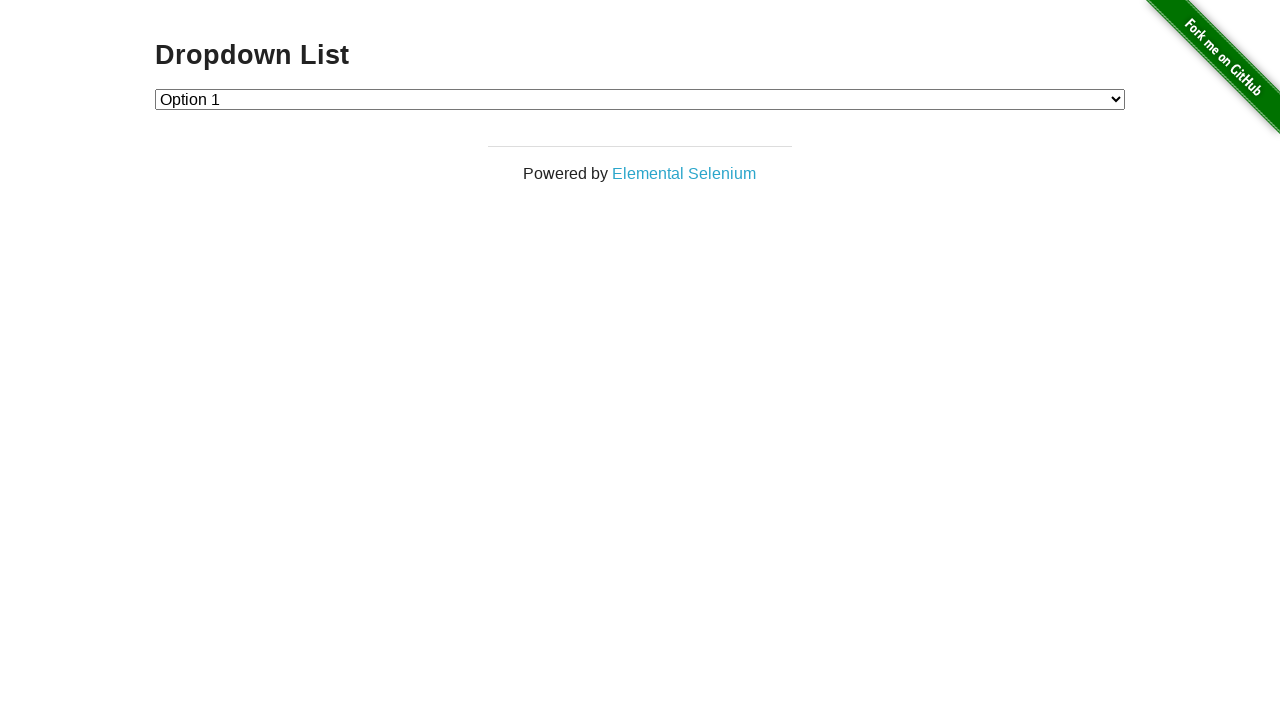